Tests centering the map on specific coordinates and then clicking to select/deselect chunks at those coordinates

Starting URL: https://badel2.github.io/slime_seed_finder/slime.html

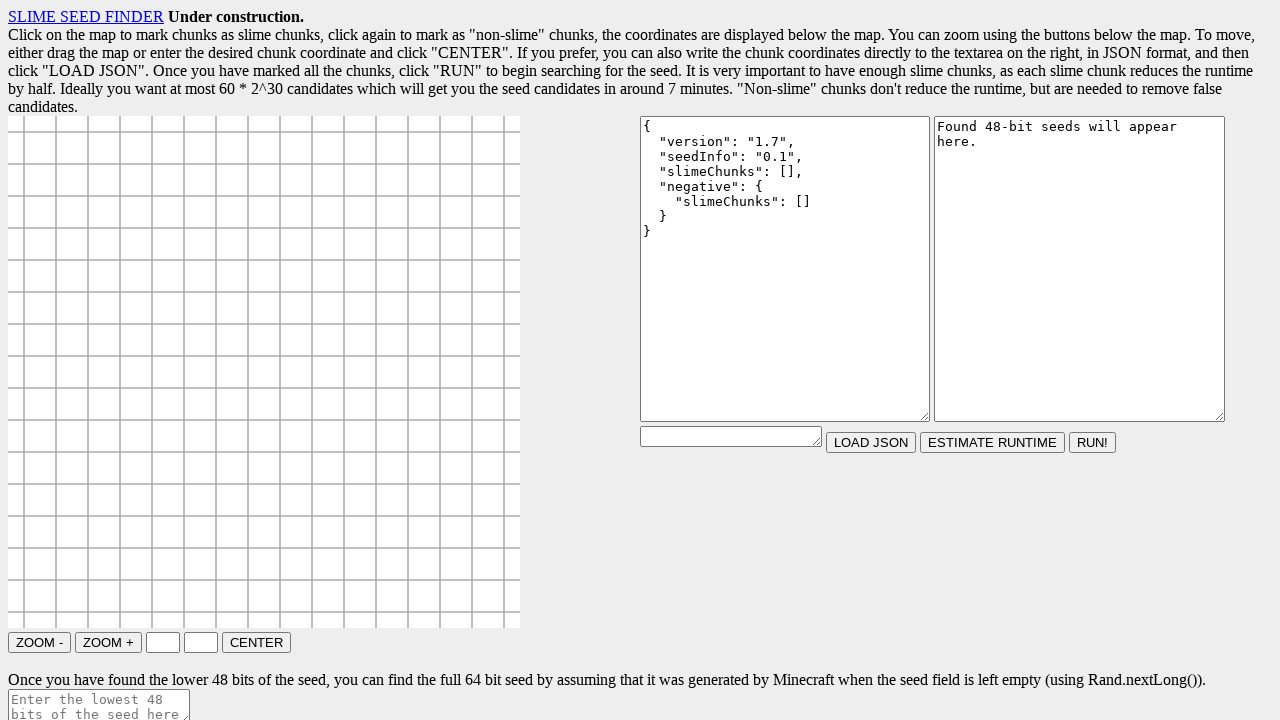

Filled center X coordinate with '10' on #center_x
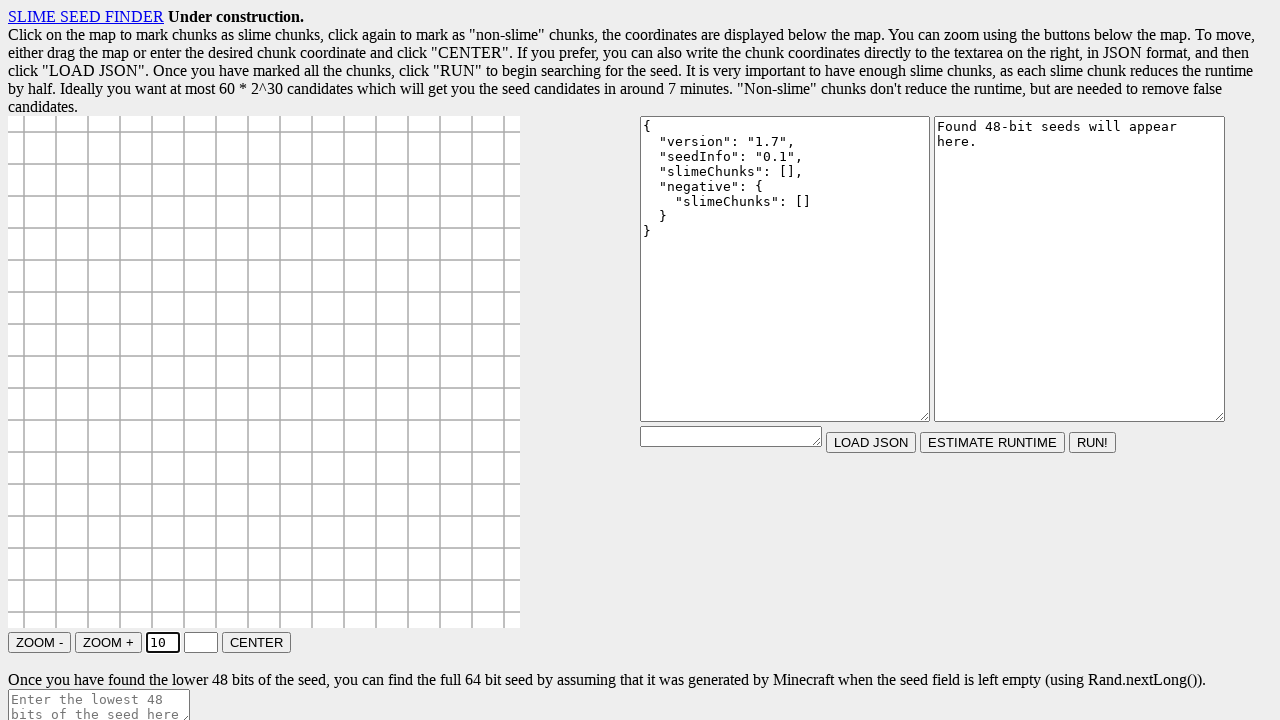

Filled center Z coordinate with '-20' on #center_z
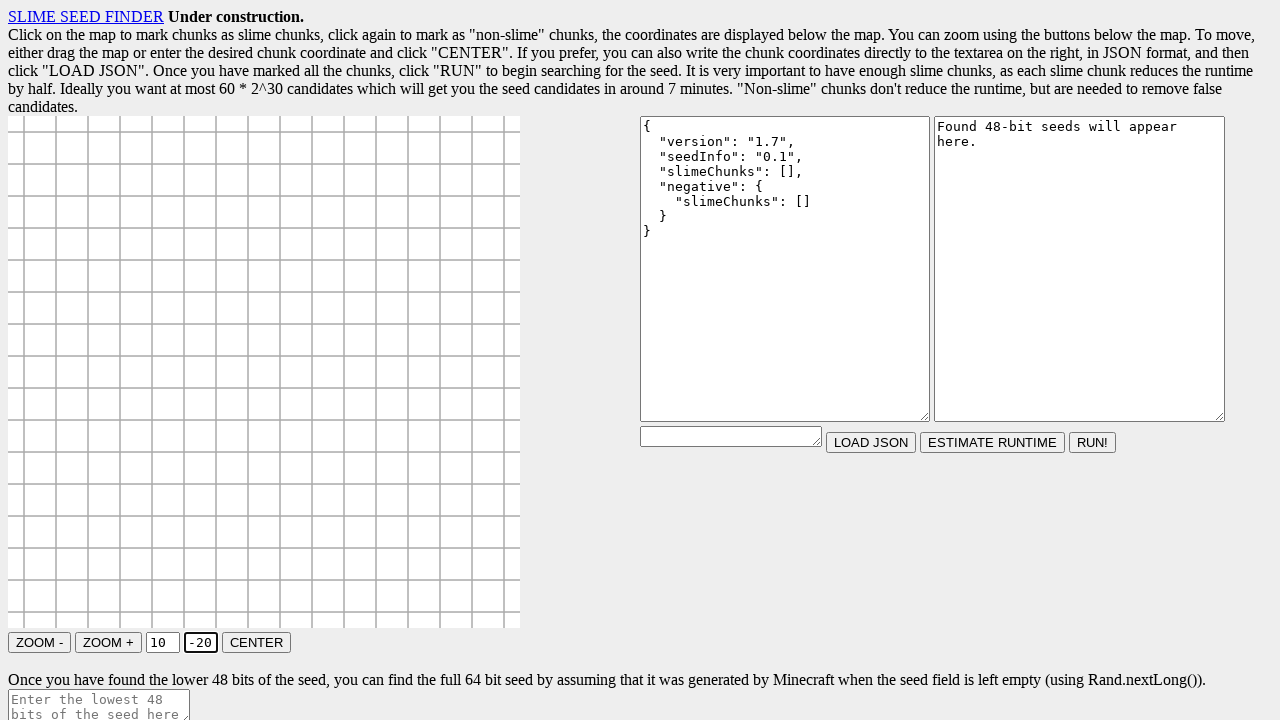

Clicked center button to move map to coordinates (10, -20) at (256, 642) on #center_button
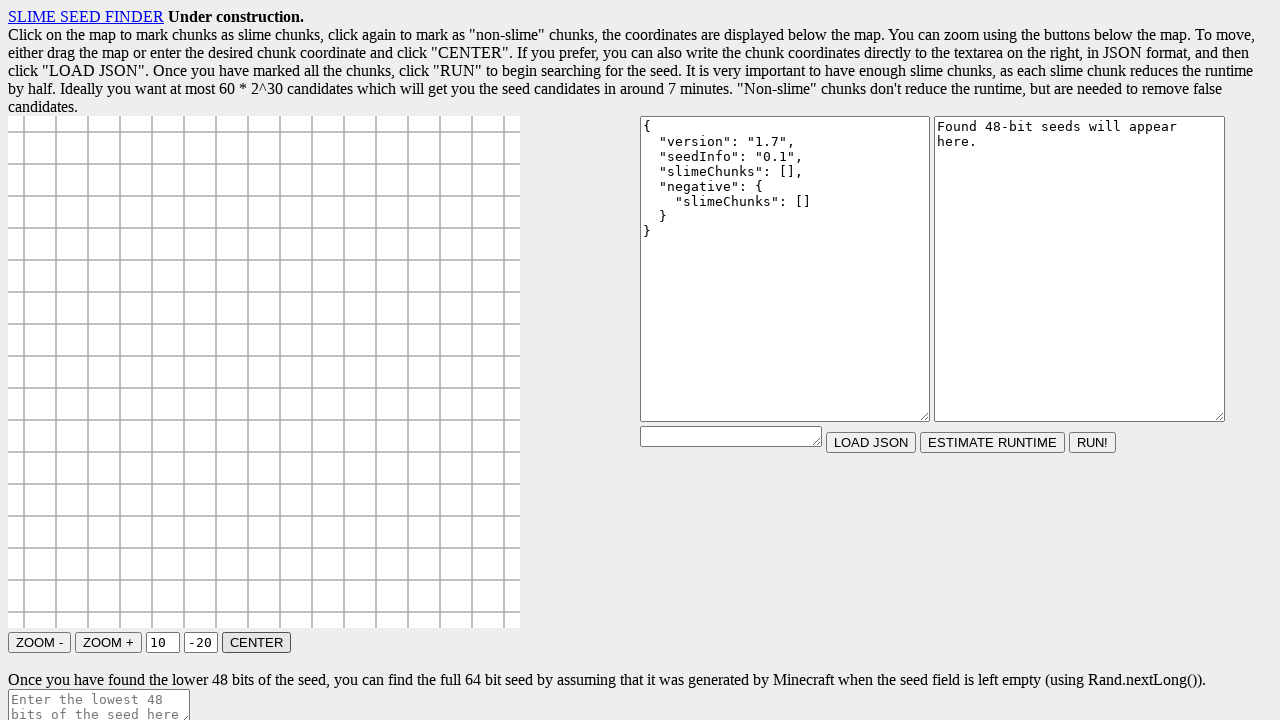

Located canvas element
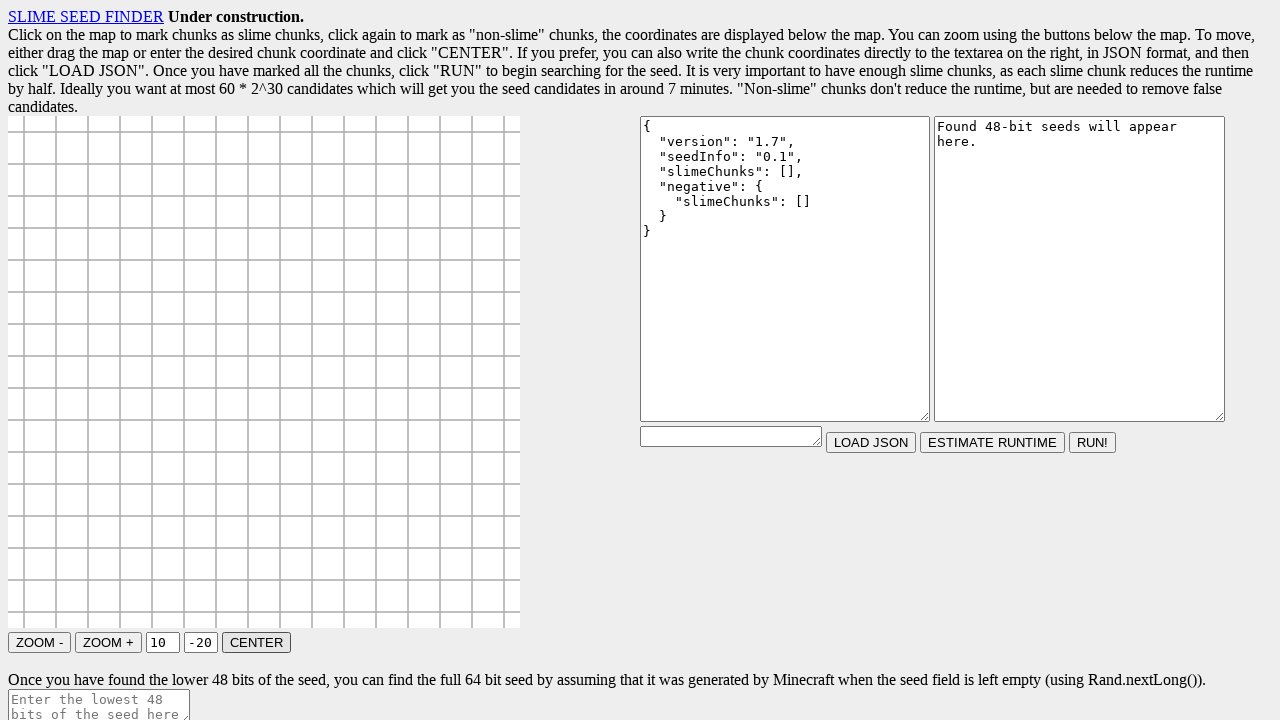

Clicked center of canvas to mark chunk as slime chunk at (264, 372) on #demo
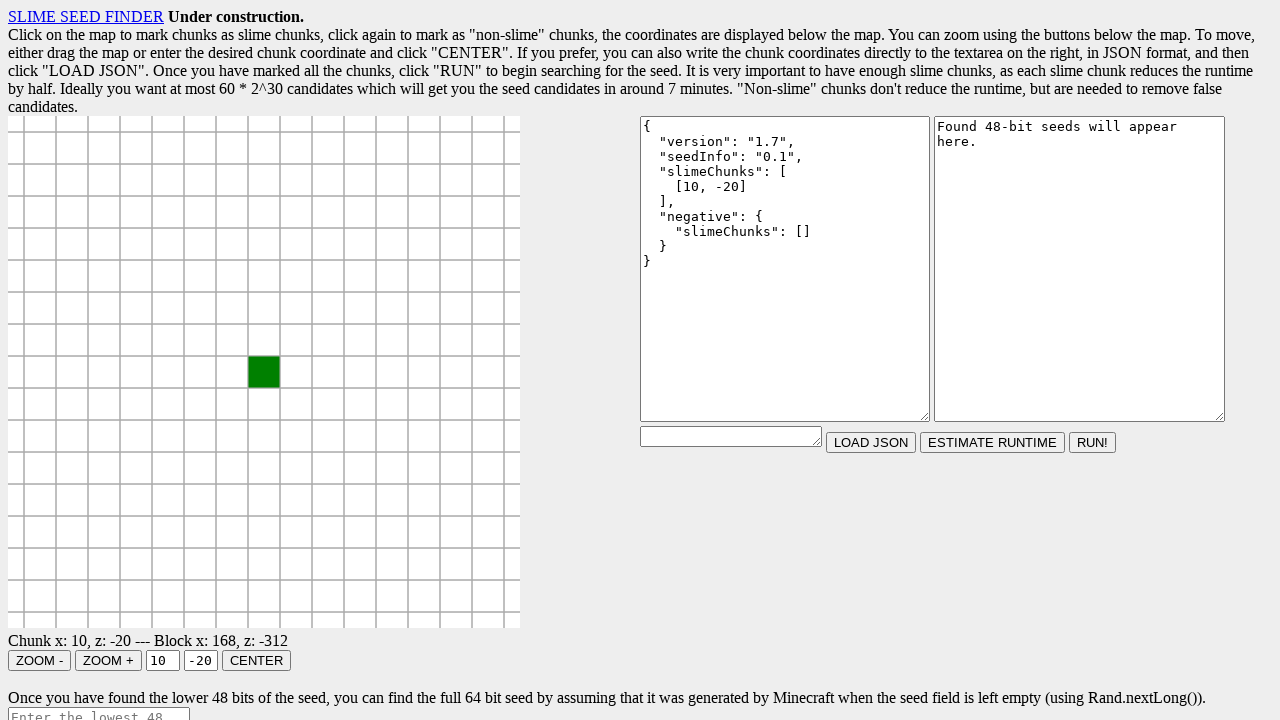

Clicked center of canvas again to mark chunk as non-slime chunk at (264, 372) on #demo
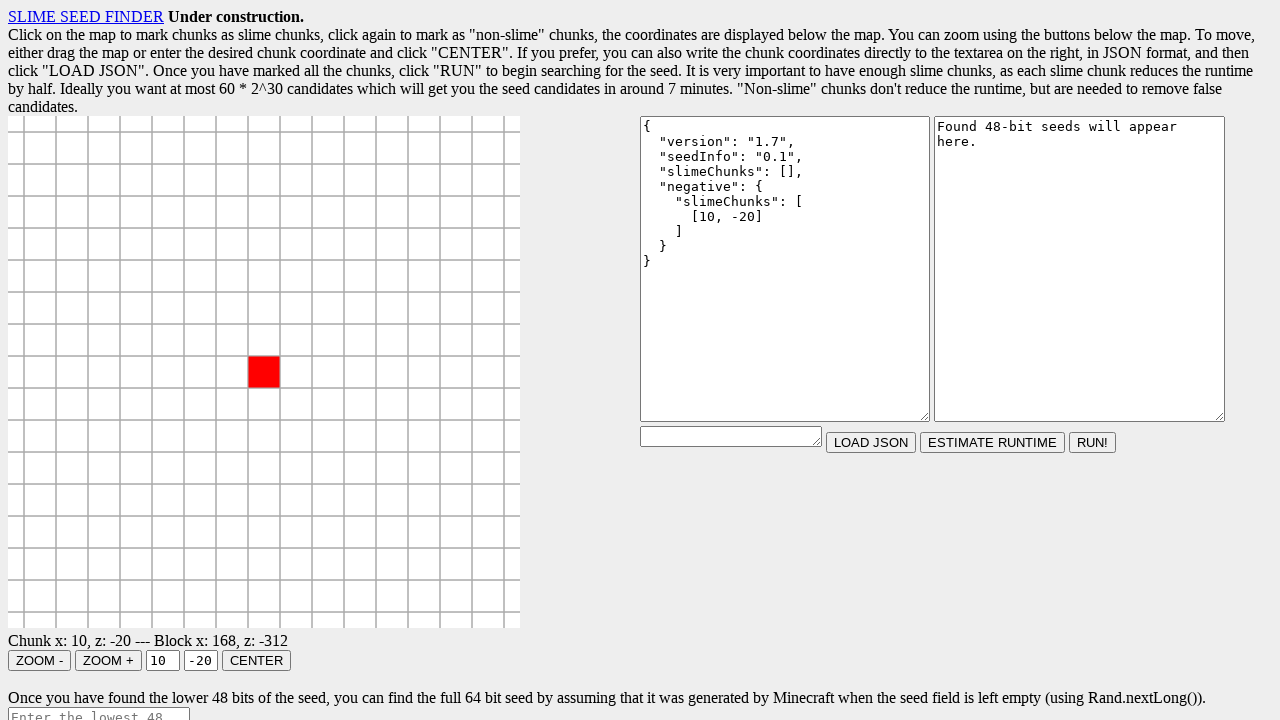

Clicked center of canvas third time to remove chunk from selection at (264, 372) on #demo
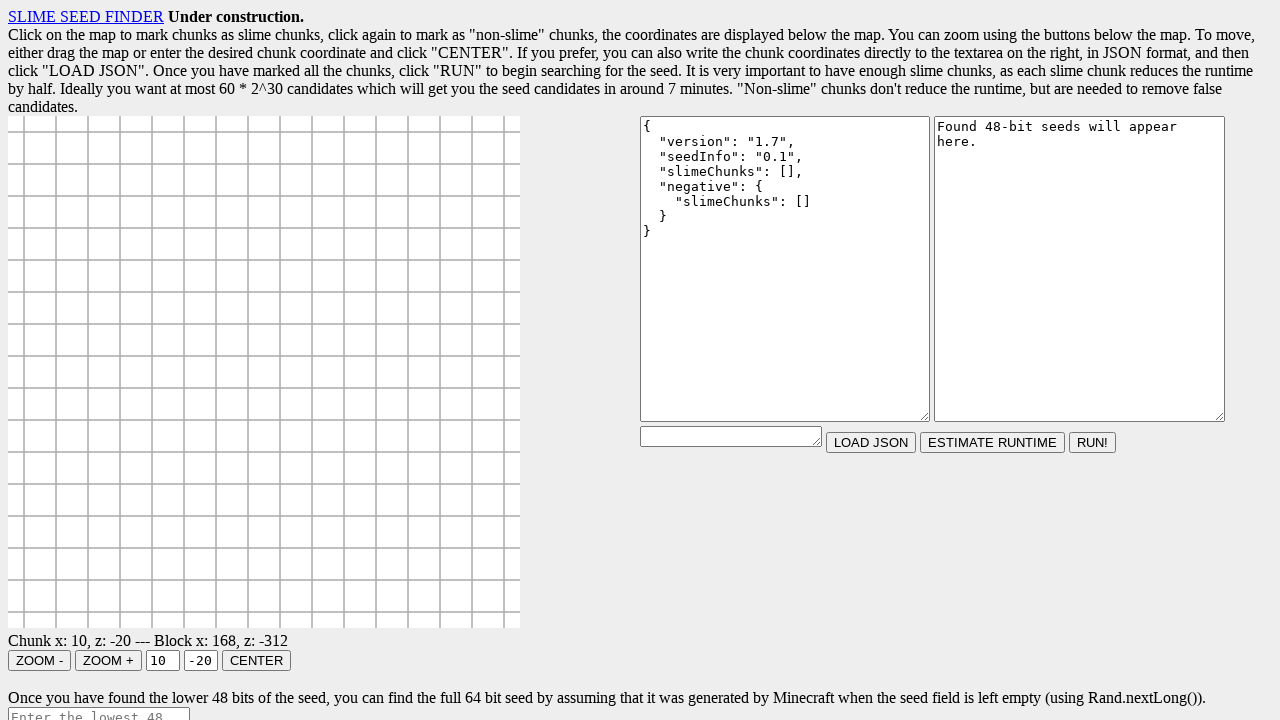

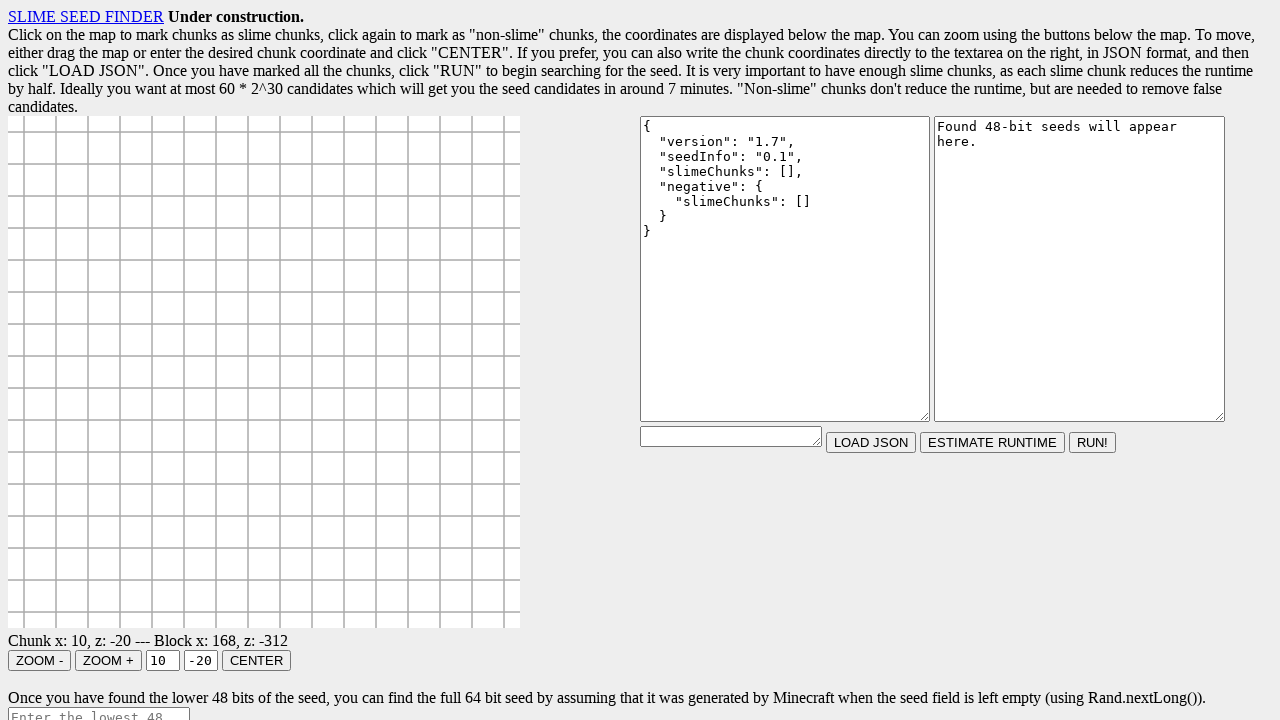